Tests the Key Presses page functionality by navigating to it, pressing the SPACE key, and verifying the result displays the correct key press

Starting URL: https://the-internet.herokuapp.com/

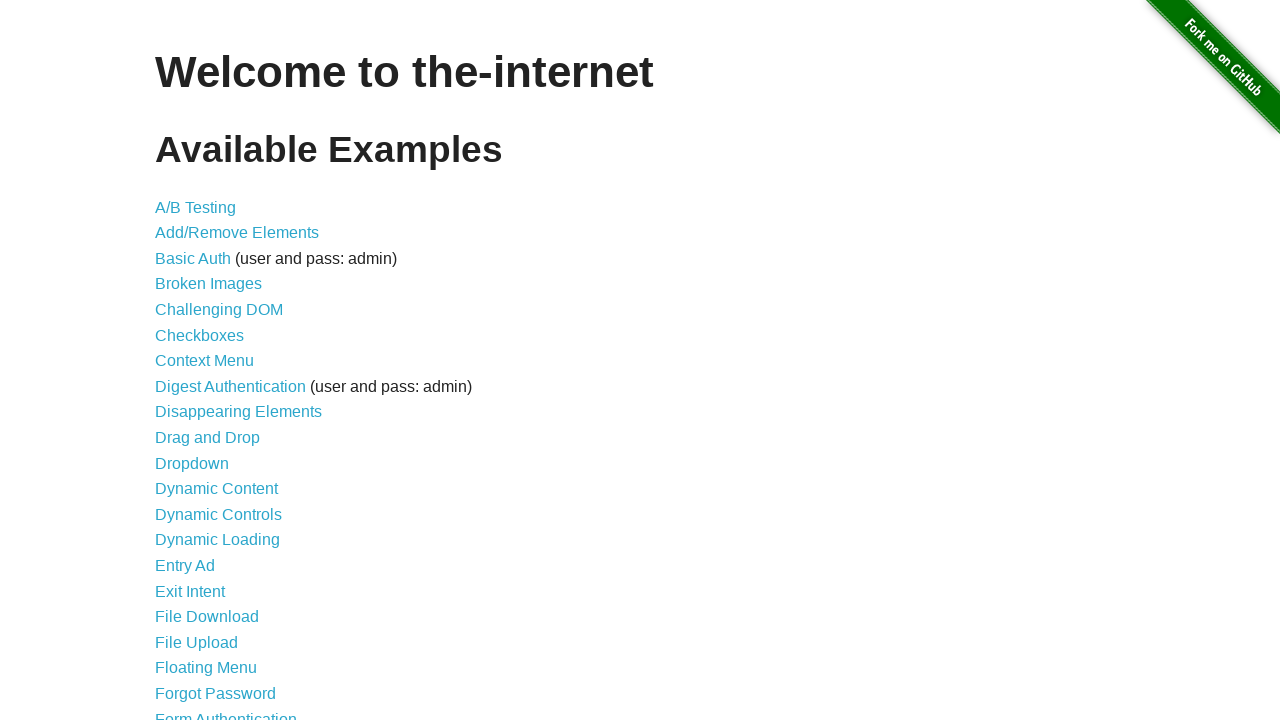

Clicked on Key Presses link to navigate to the key press page at (200, 360) on a:has-text('Key Presses')
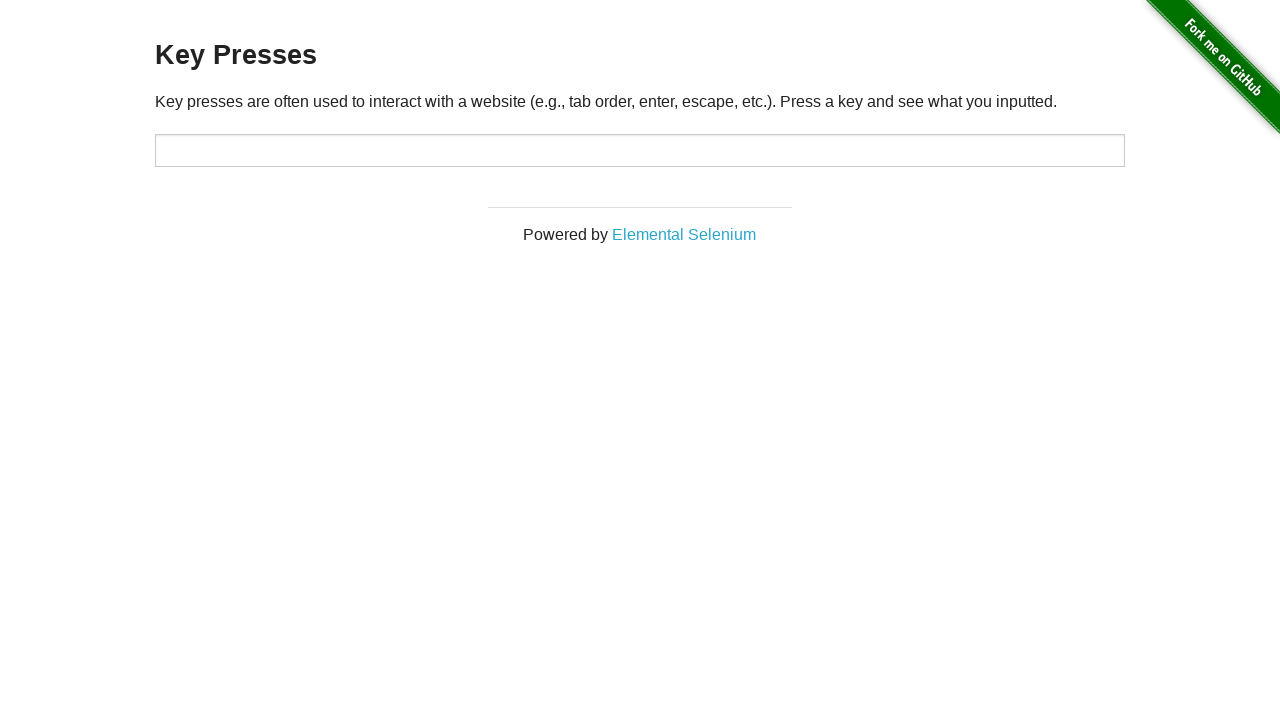

Verified navigation to Key Presses page
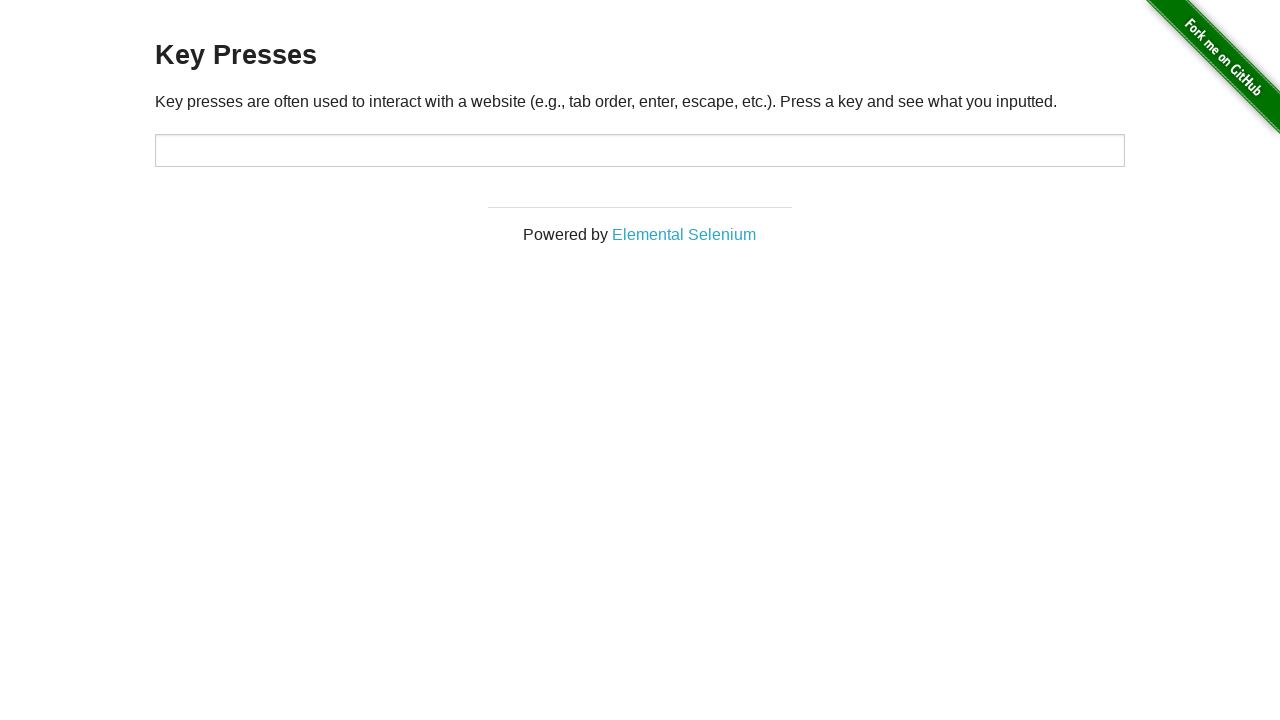

Pressed the SPACE key in the input target on #target
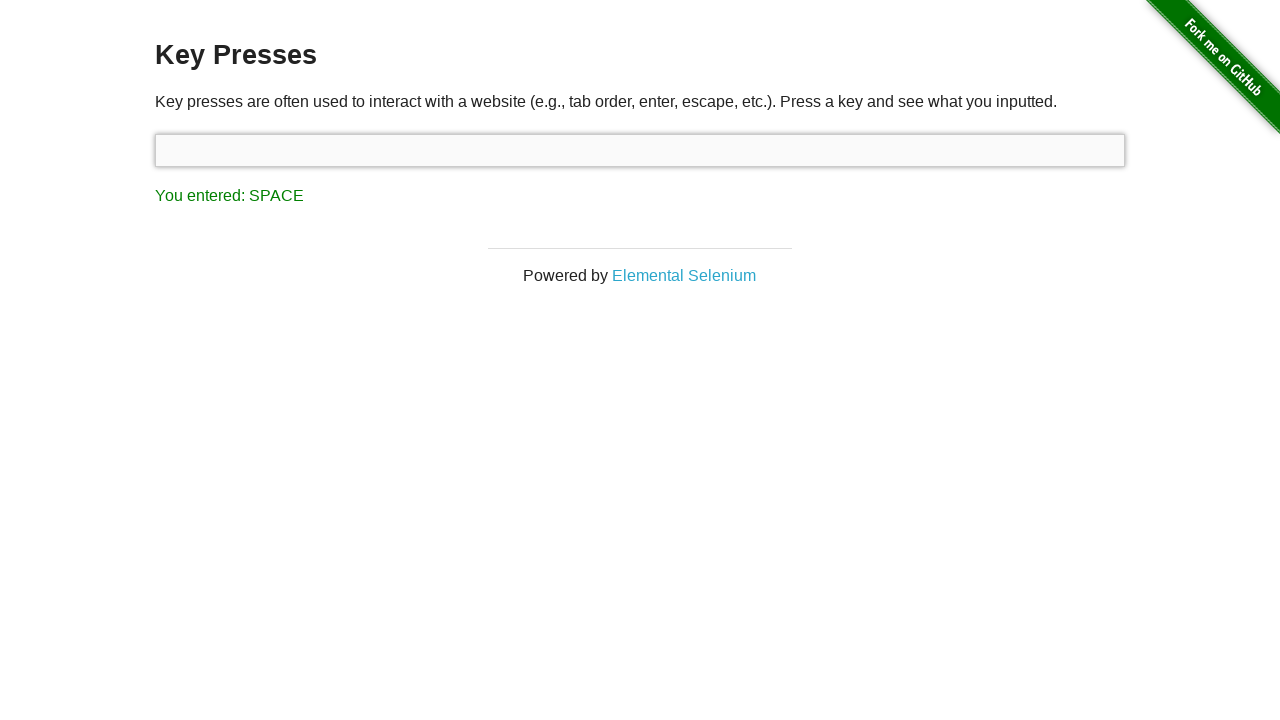

Result element loaded and is visible
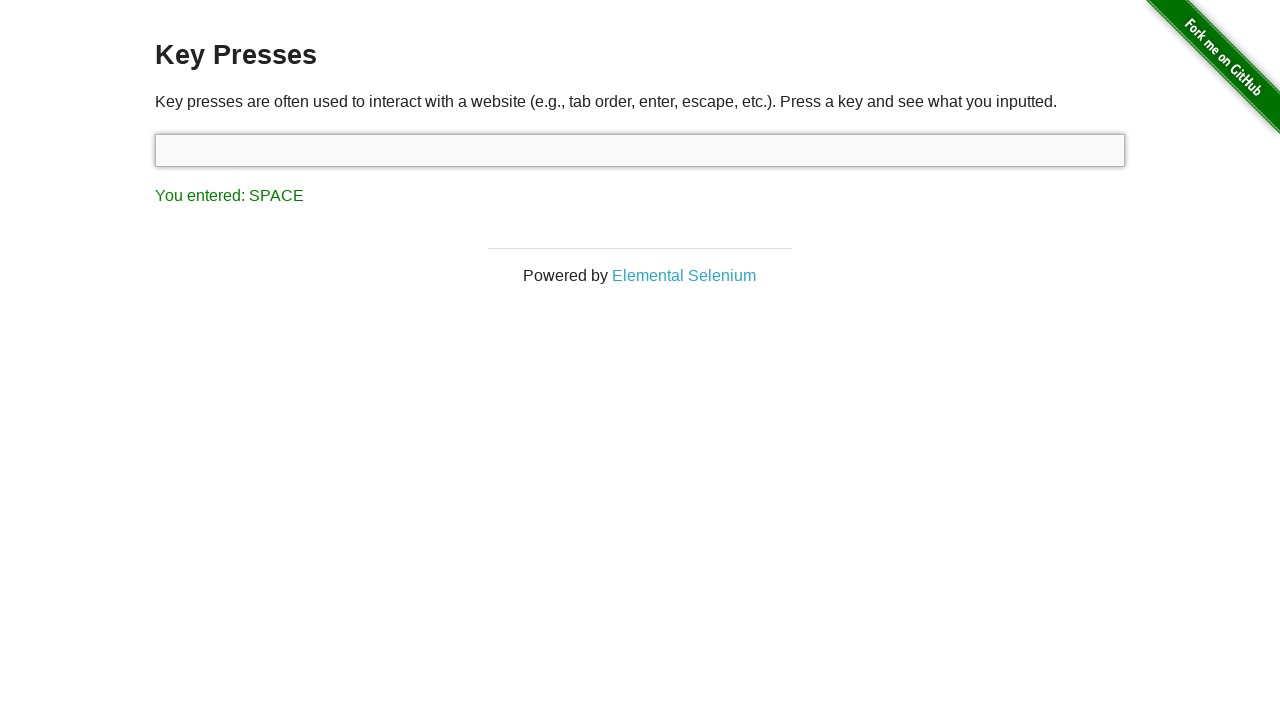

Verified result displays 'You entered: SPACE' confirming correct key press
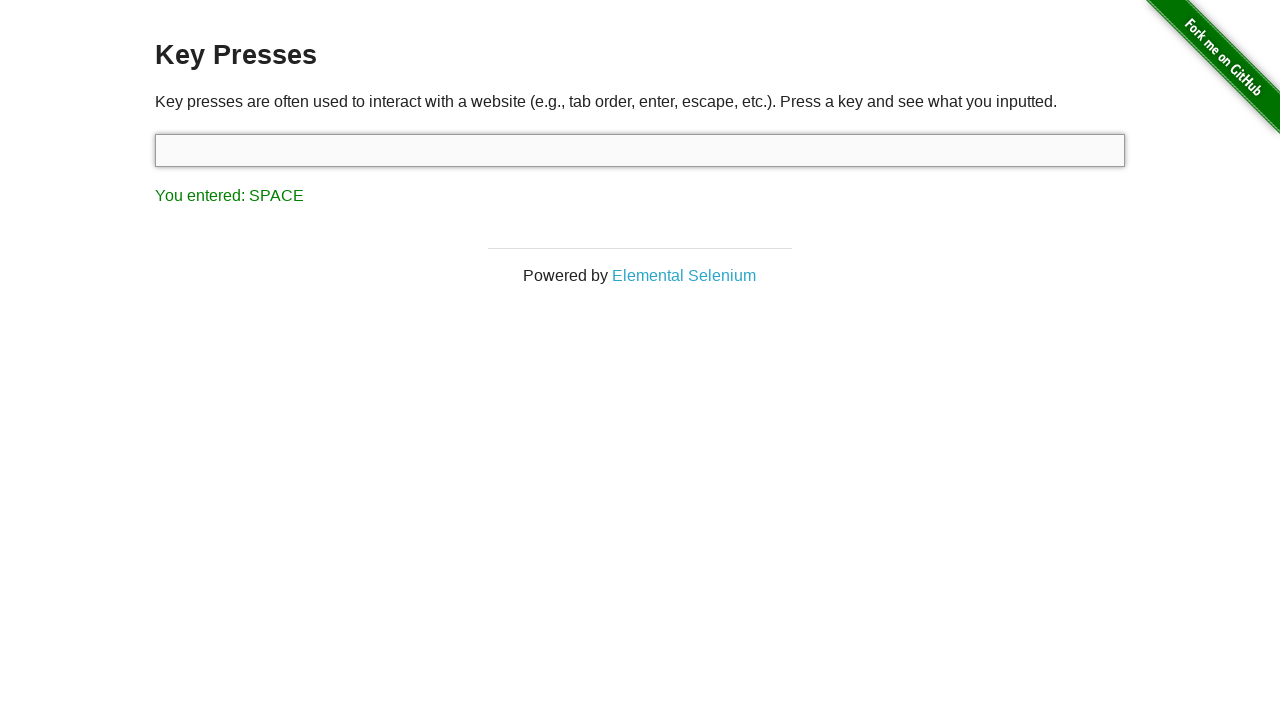

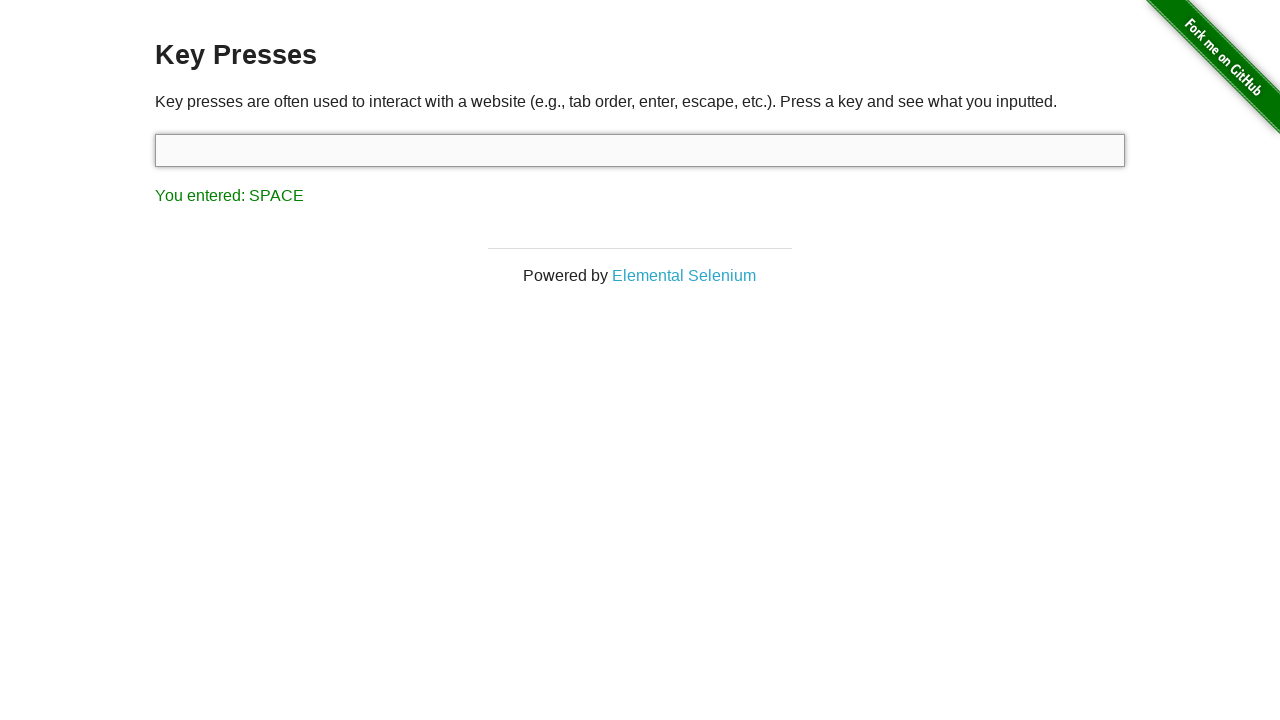